Tests routing filters to display active, completed, and all items including back button navigation

Starting URL: https://demo.playwright.dev/todomvc

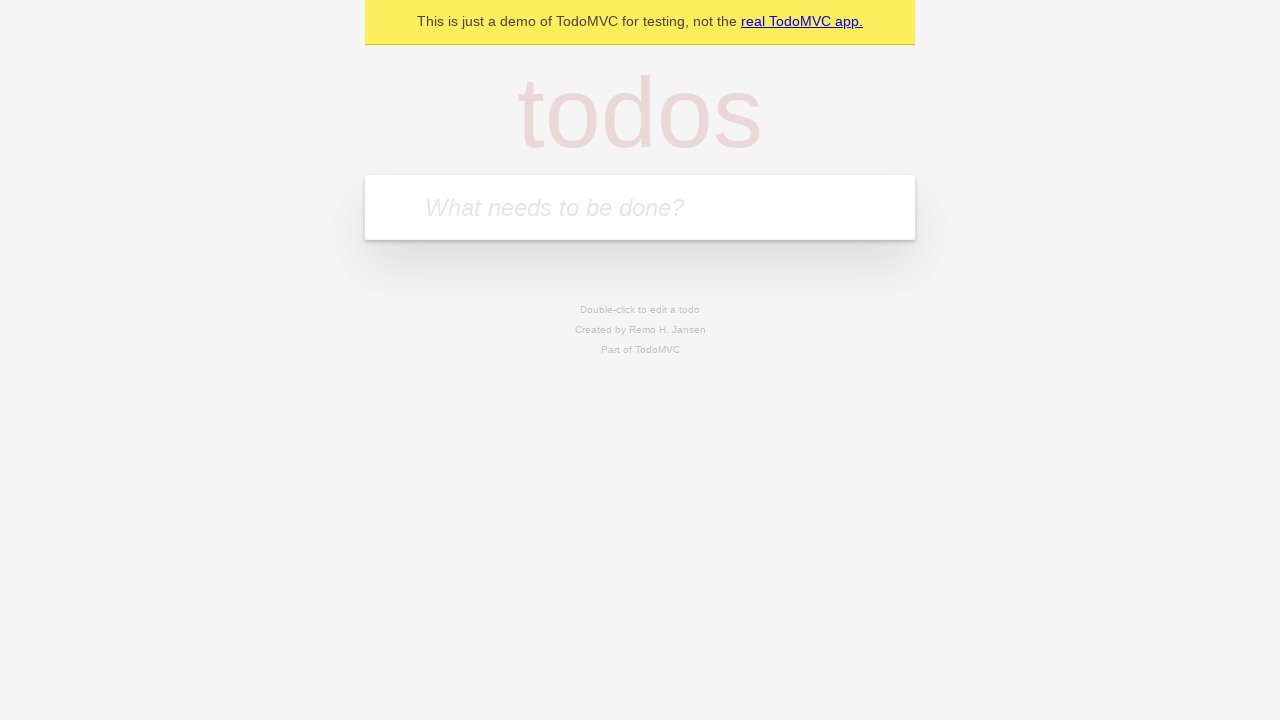

Filled new todo input with 'buy some cheese' on .new-todo
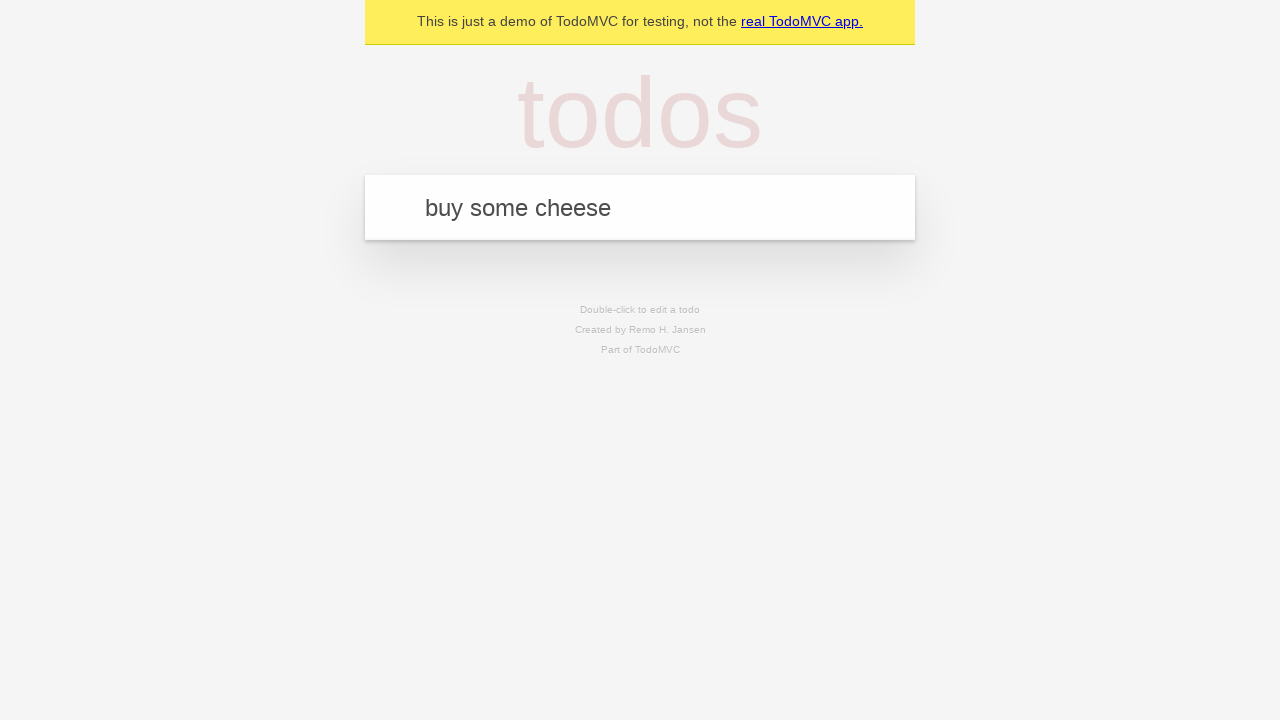

Pressed Enter to add first todo item on .new-todo
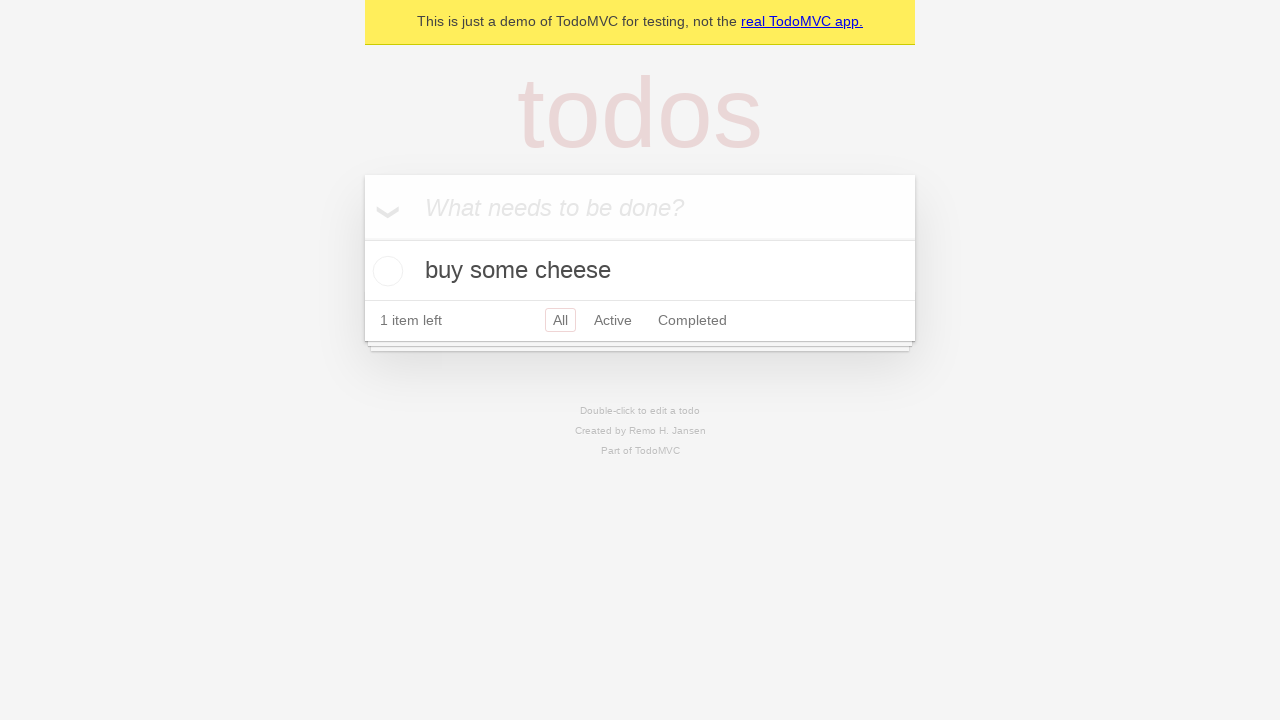

Filled new todo input with 'feed the cat' on .new-todo
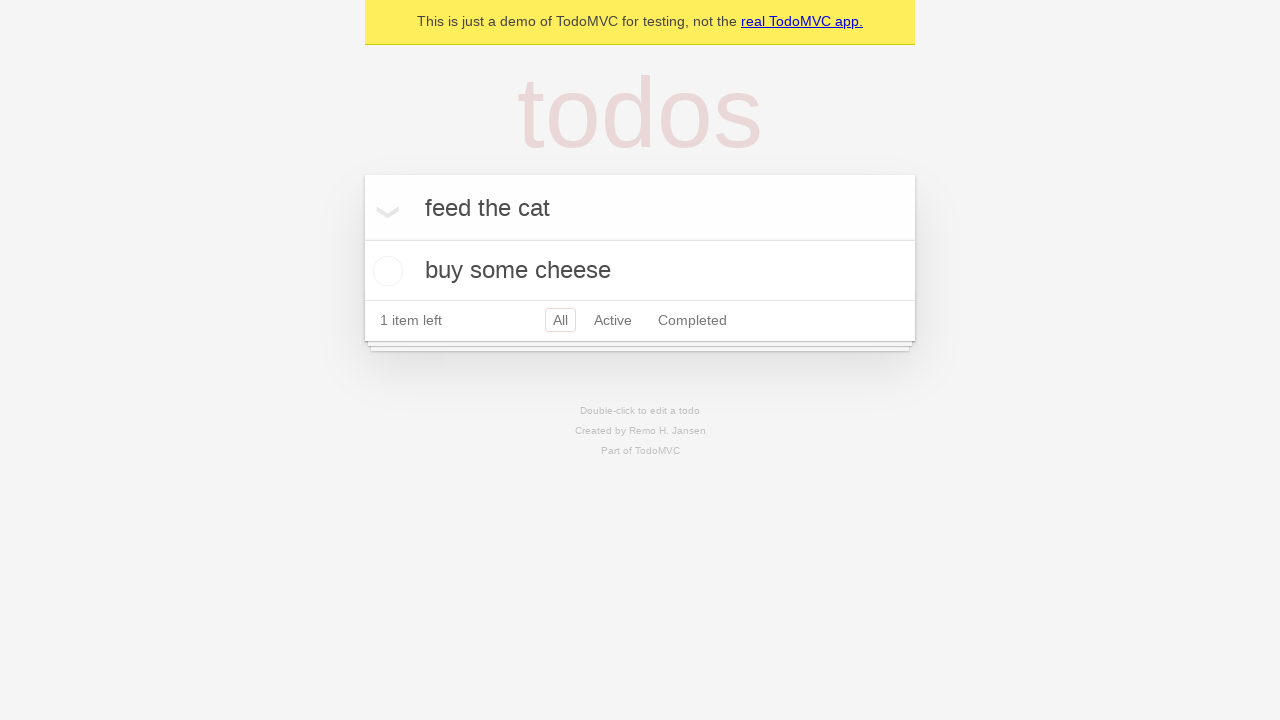

Pressed Enter to add second todo item on .new-todo
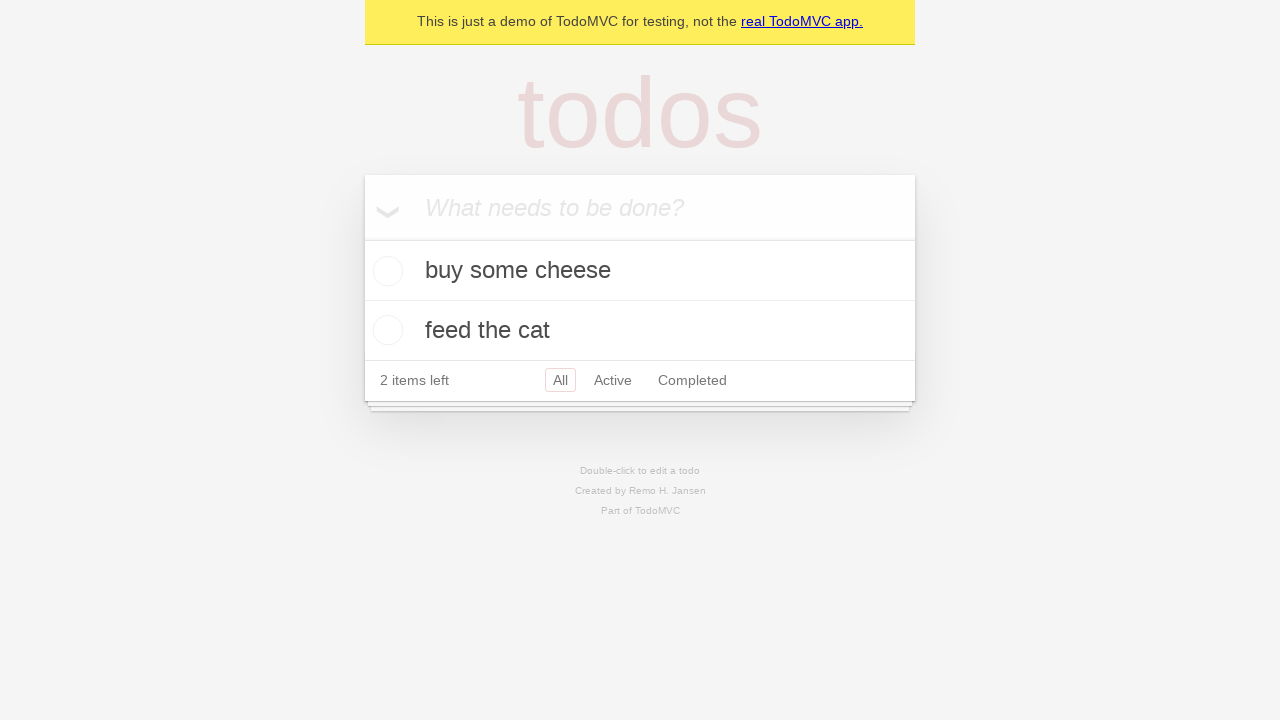

Filled new todo input with 'book a doctors appointment' on .new-todo
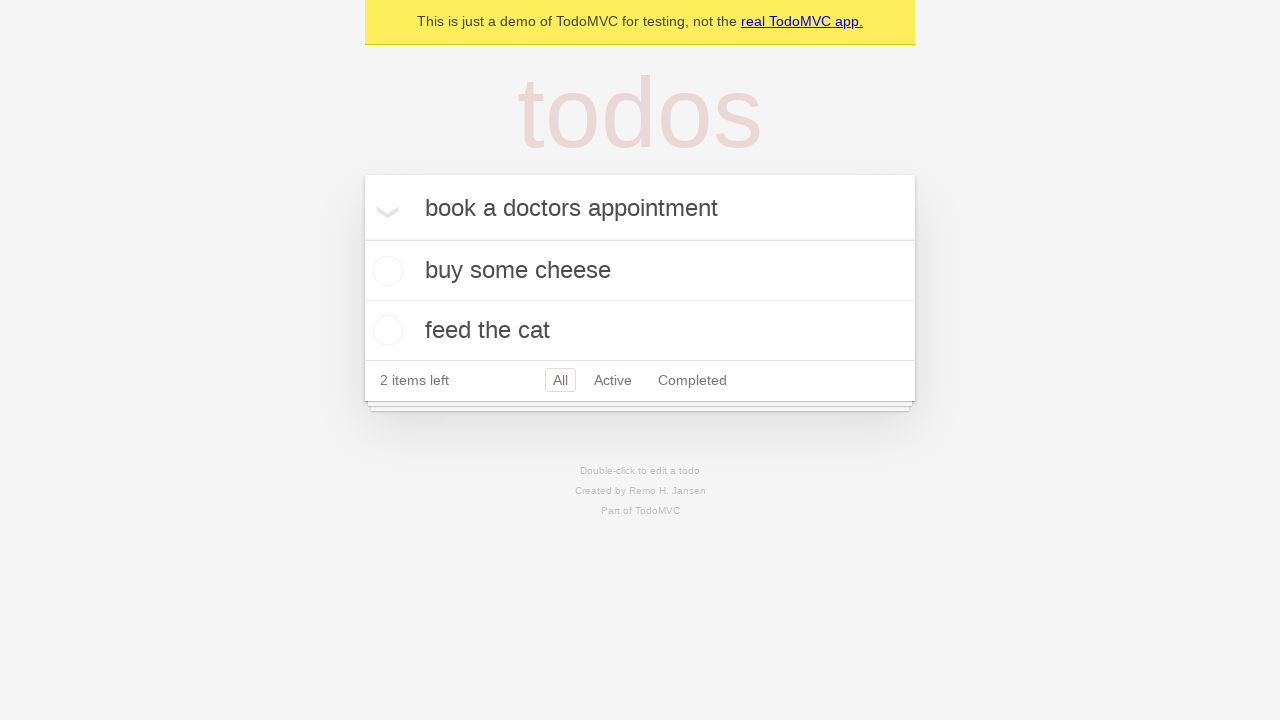

Pressed Enter to add third todo item on .new-todo
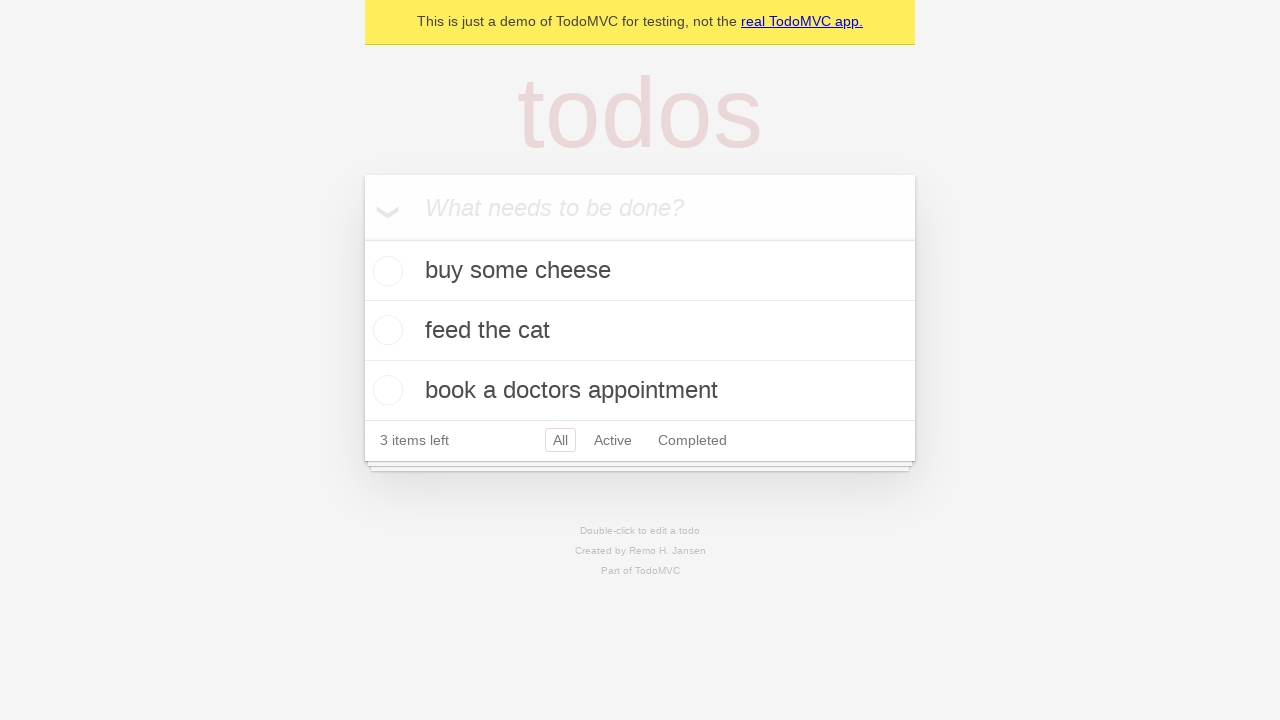

Checked the second todo item to mark it as completed at (385, 330) on .todo-list li .toggle >> nth=1
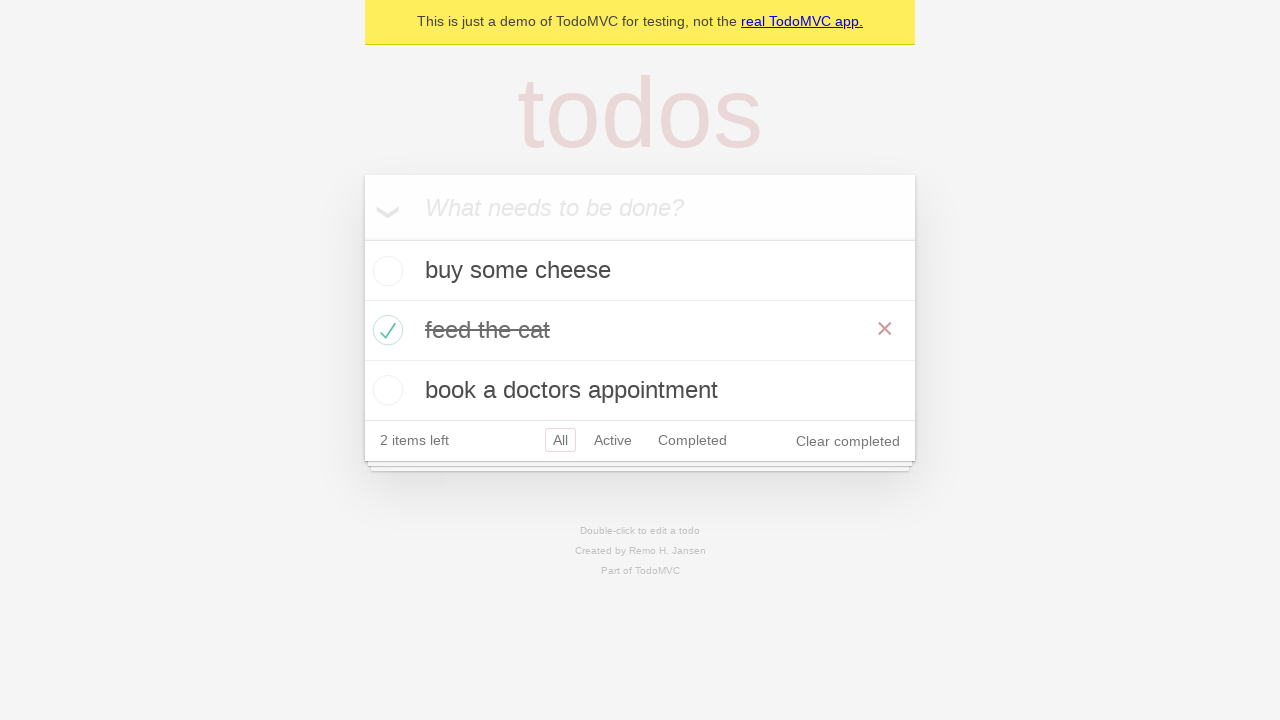

Clicked Active filter to display only active items at (613, 440) on .filters >> text=Active
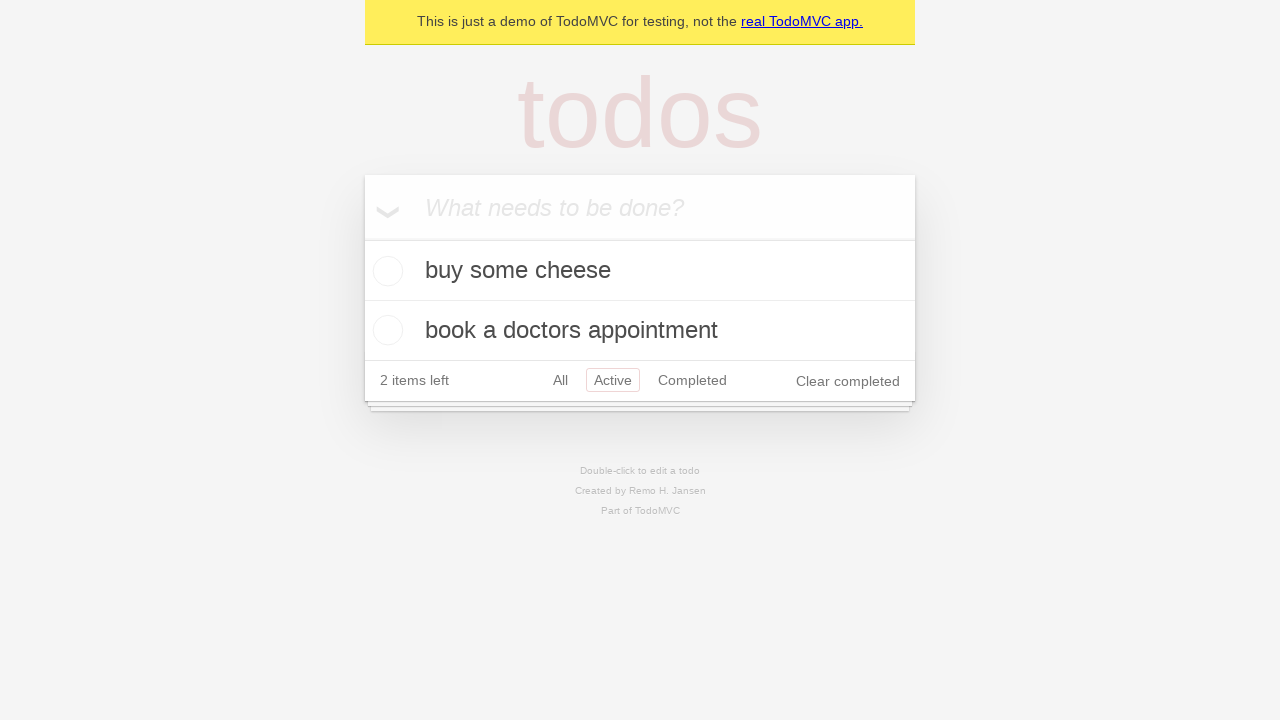

Clicked Completed filter to display only completed items at (692, 380) on .filters >> text=Completed
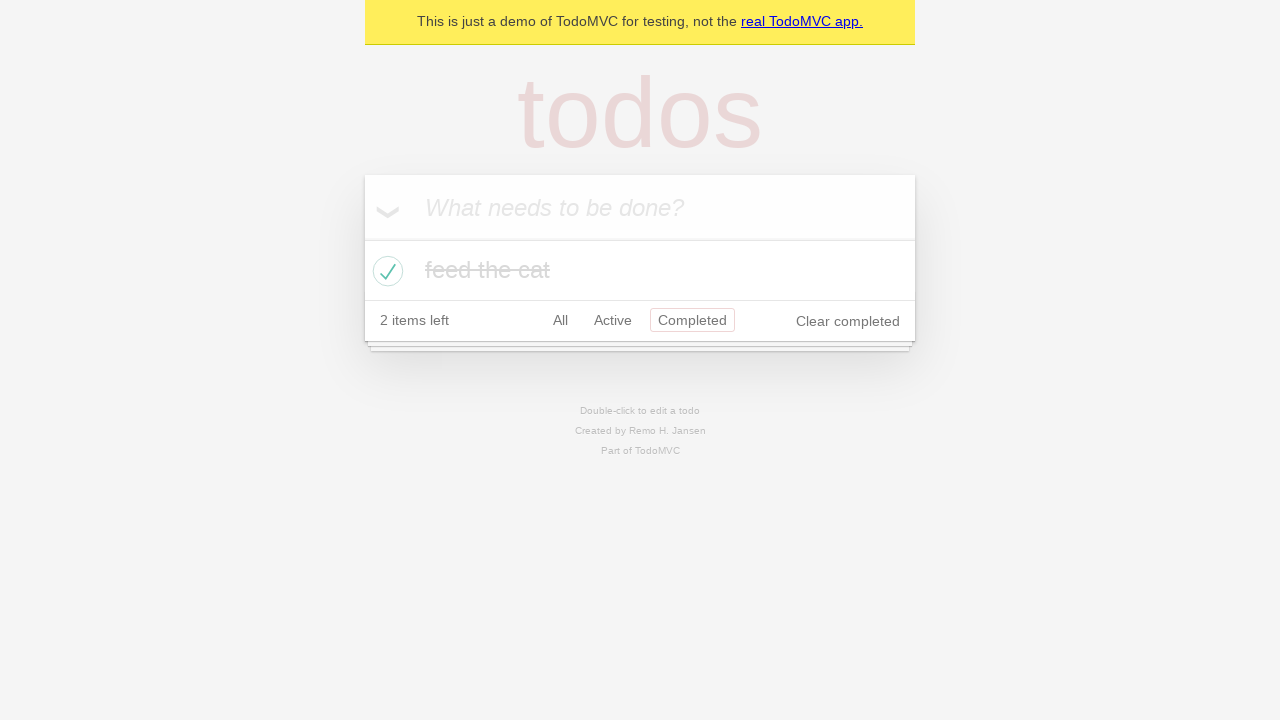

Clicked All filter to display all items at (560, 320) on .filters >> text=All
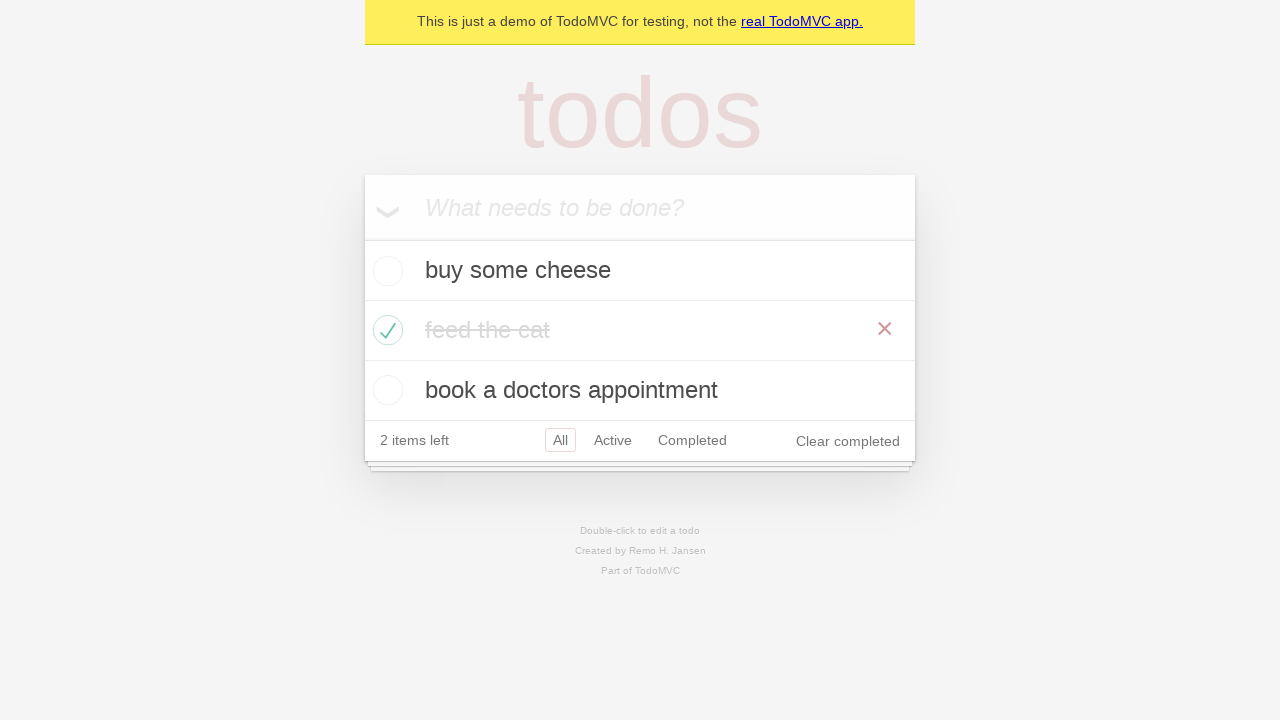

Navigated back using browser back button
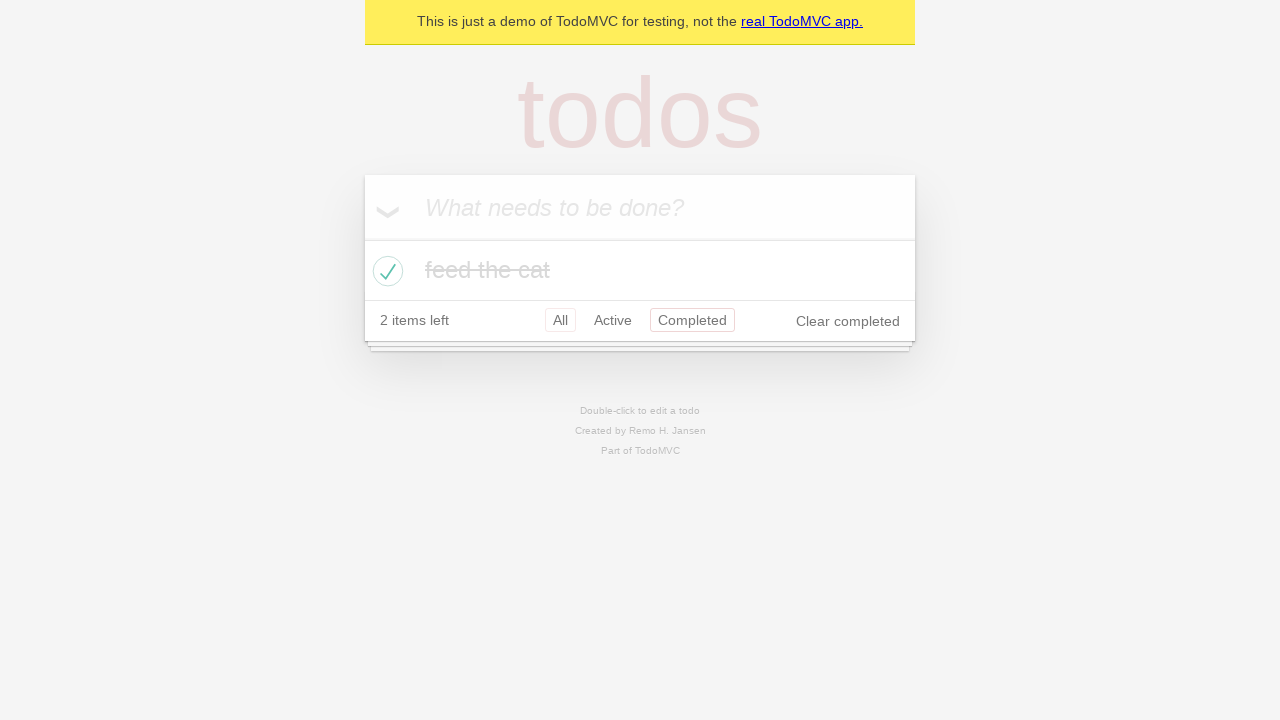

Navigated back again using browser back button
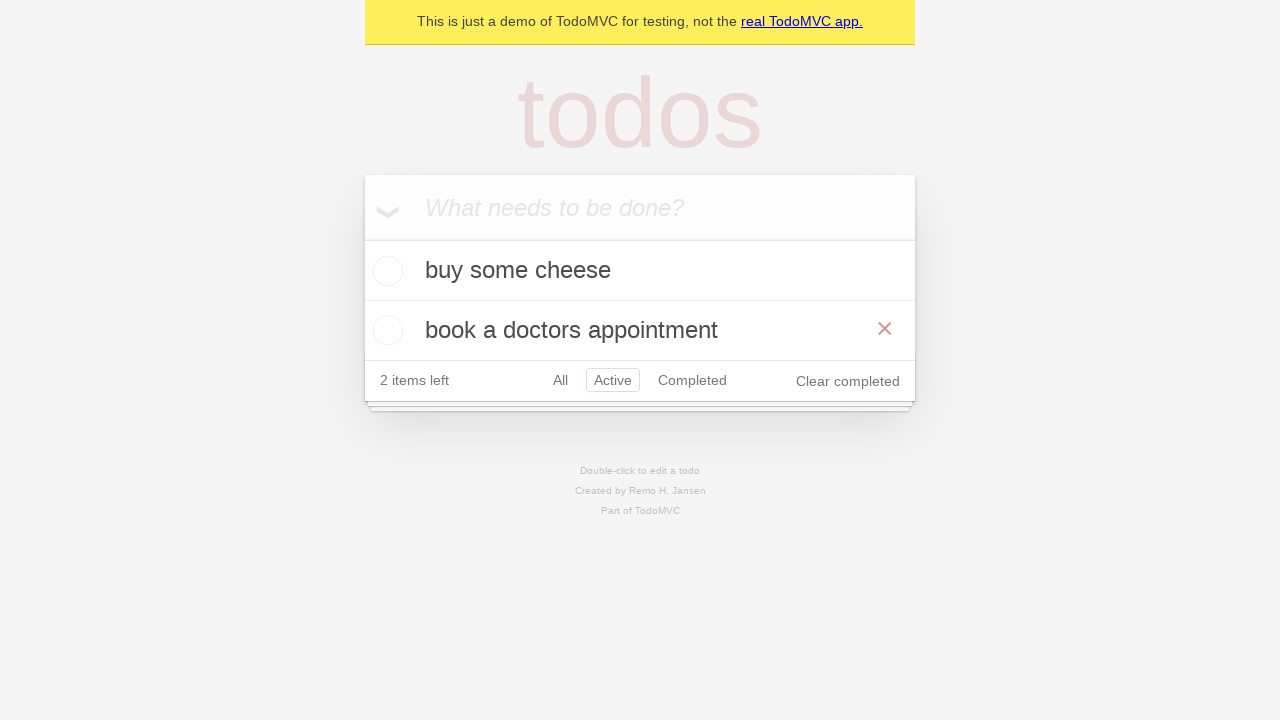

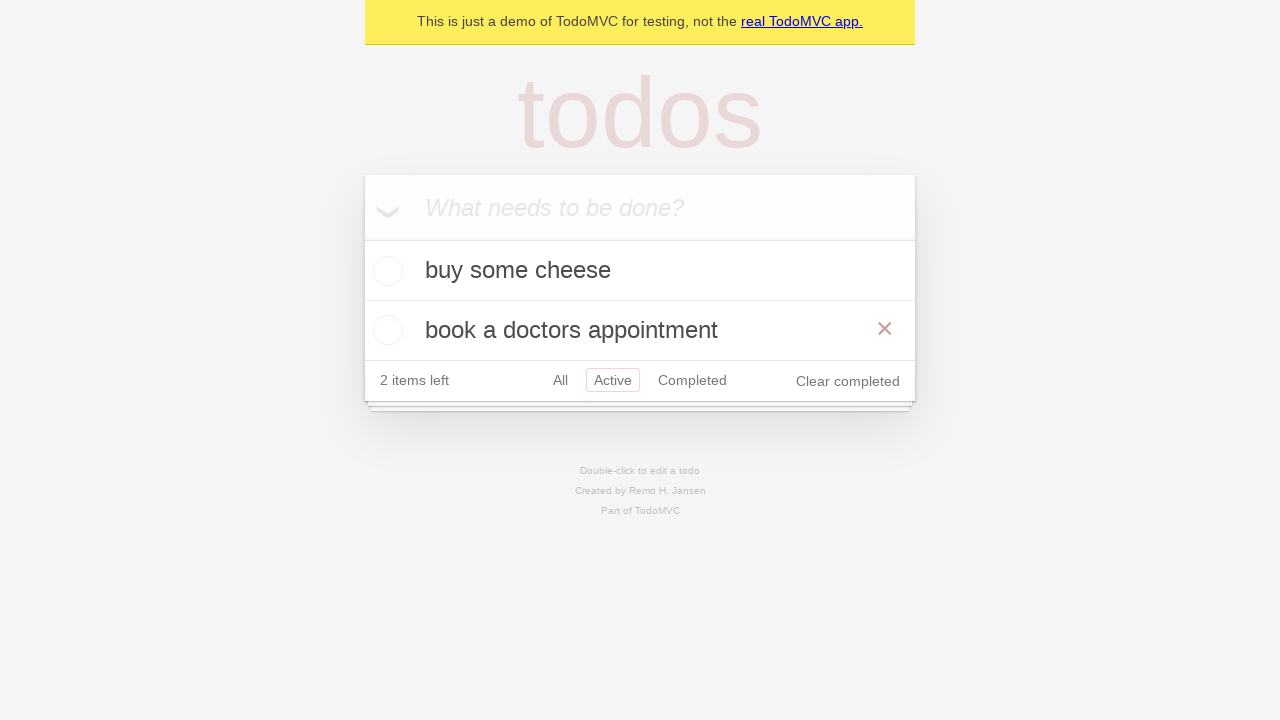